Navigates to the Form Authentication page and verifies the href attribute of the 'Elemental Selenium' link

Starting URL: https://the-internet.herokuapp.com/

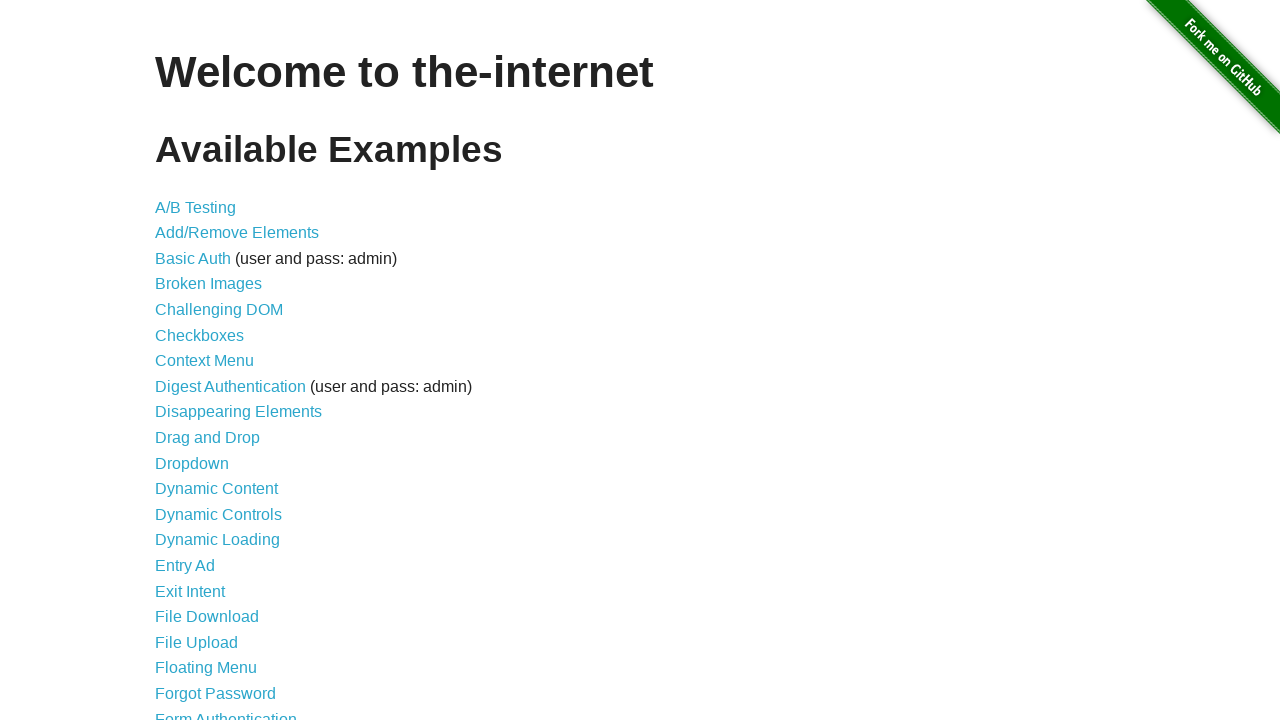

Navigated to The Internet homepage
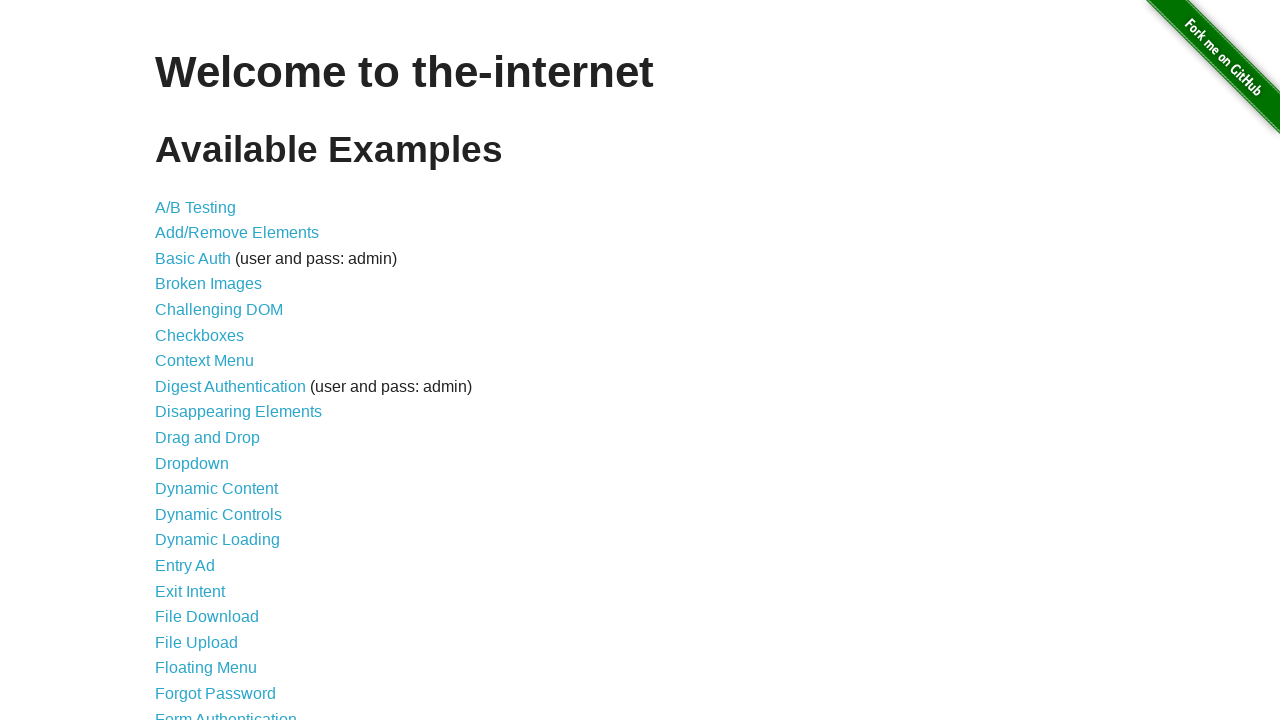

Clicked on Form Authentication link at (226, 712) on text=Form Authentication
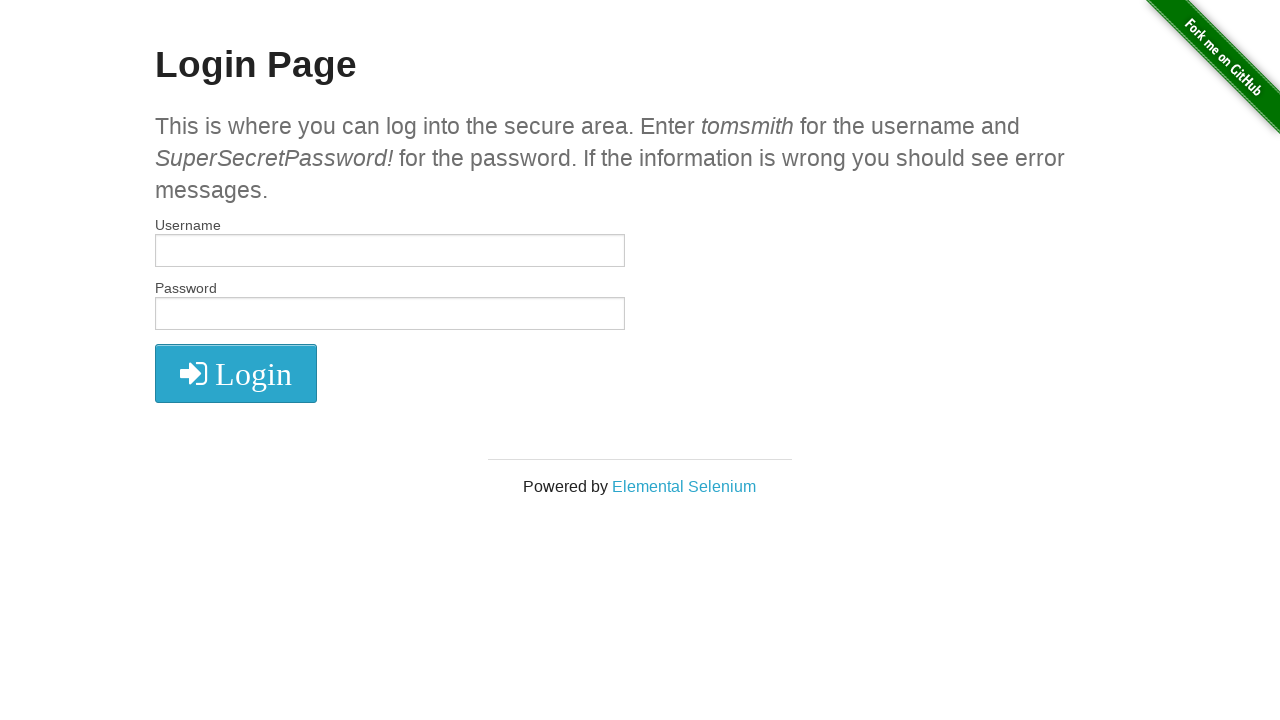

Located Elemental Selenium link
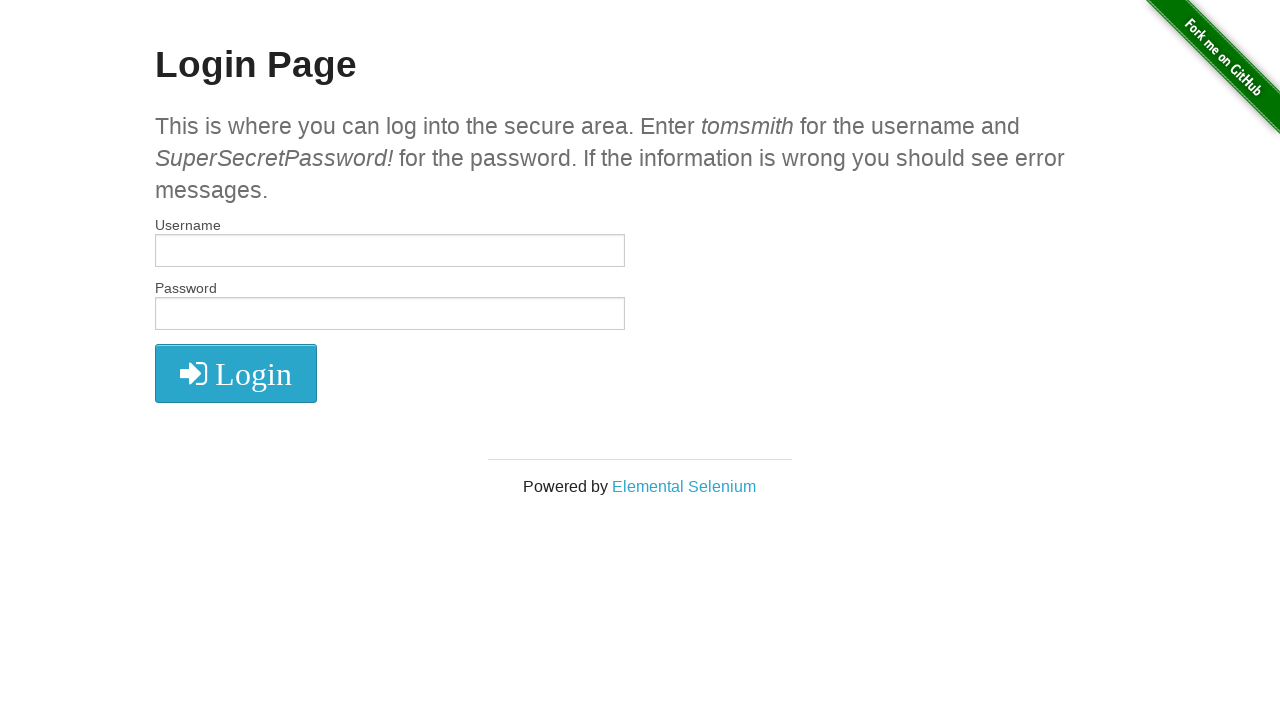

Retrieved href attribute from Elemental Selenium link
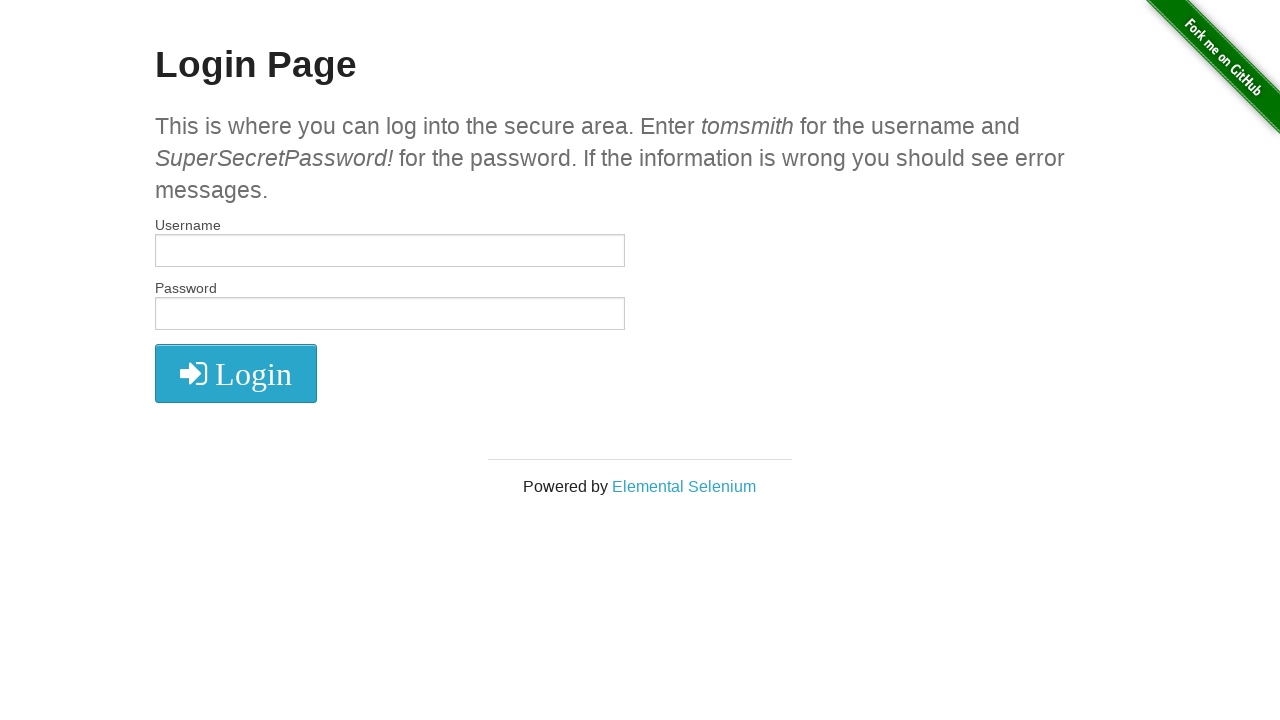

Verified href attribute equals 'http://elementalselenium.com/'
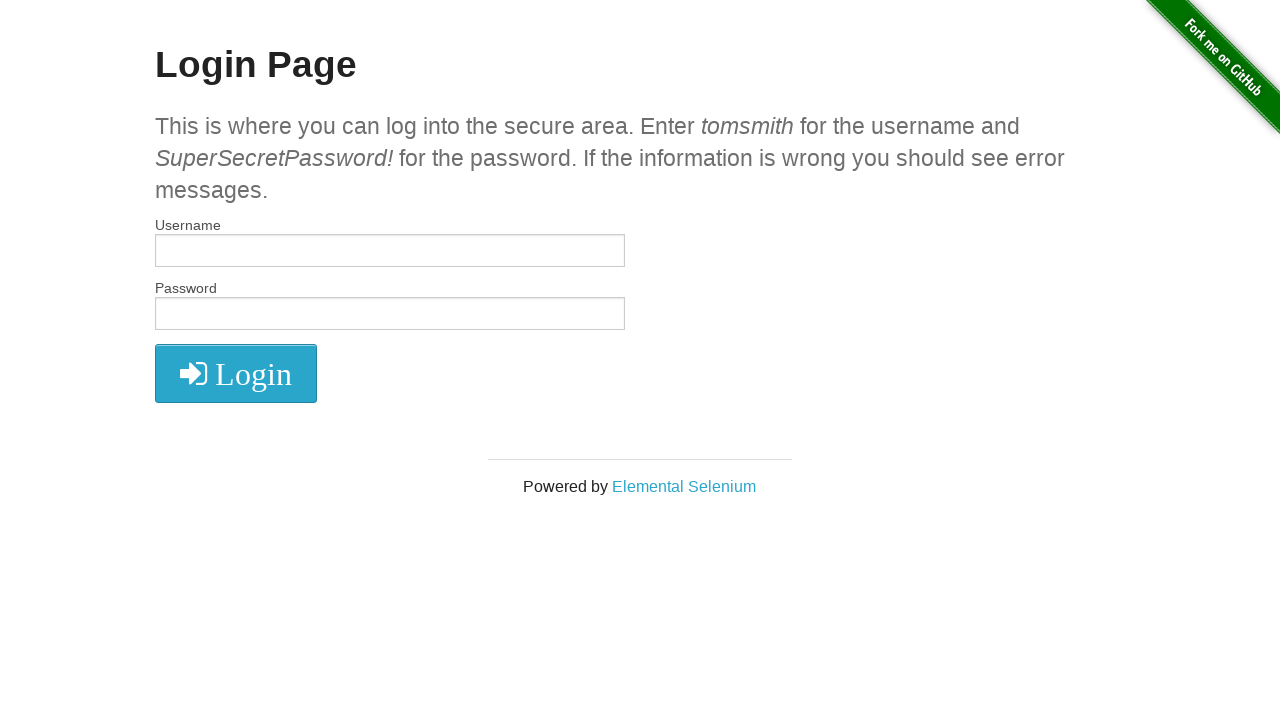

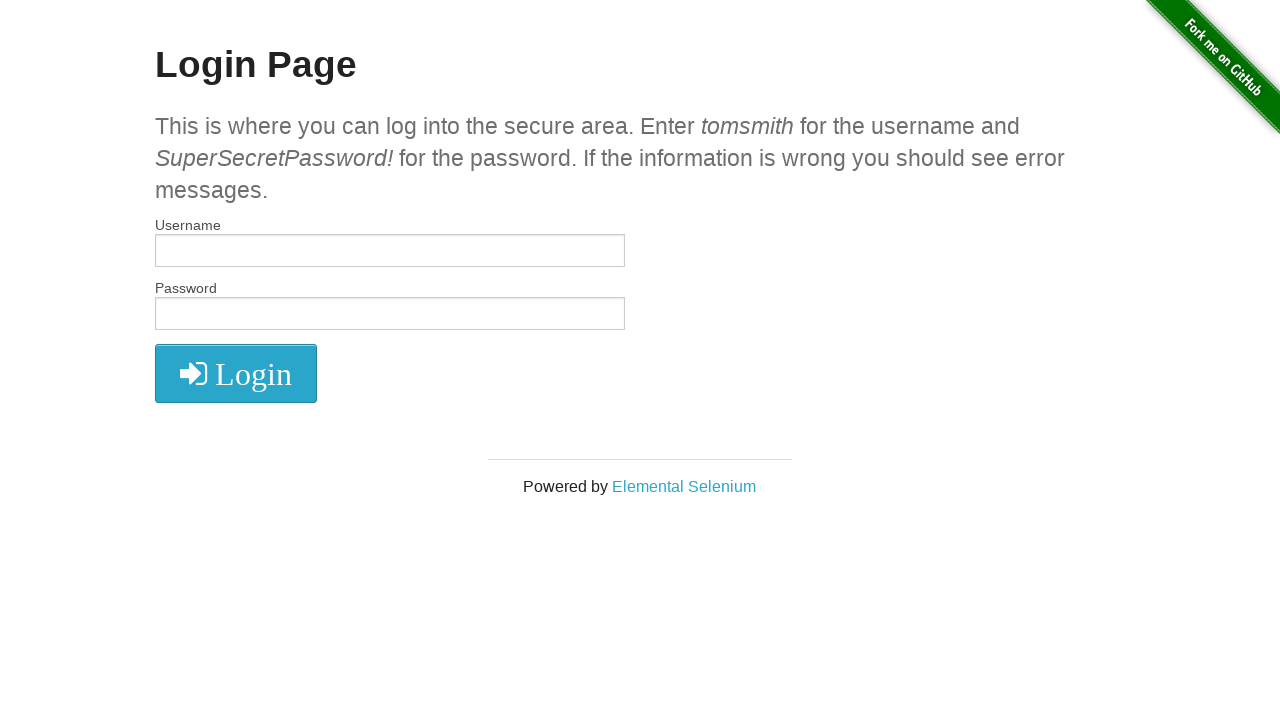